Navigates to SpiceJet airline website and sets a departure date using JavaScript execution

Starting URL: http://spicejet.com

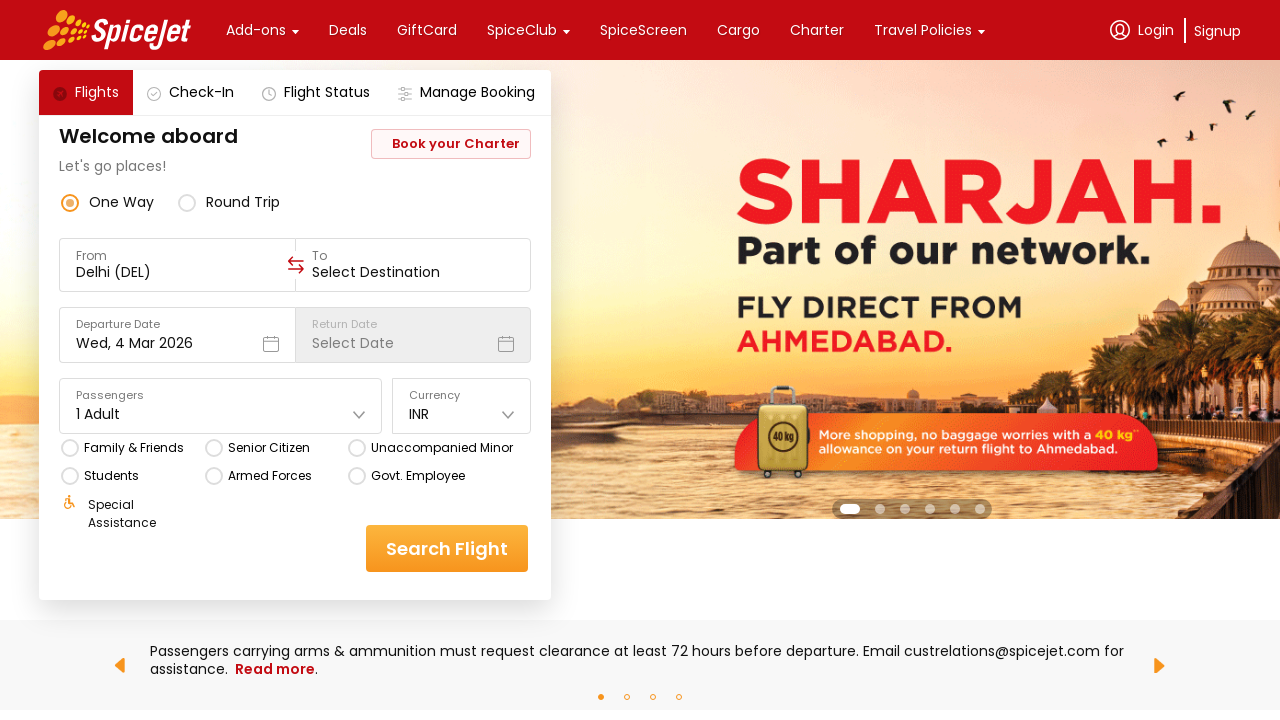

Set departure date to 15-03-2024 using JavaScript execution
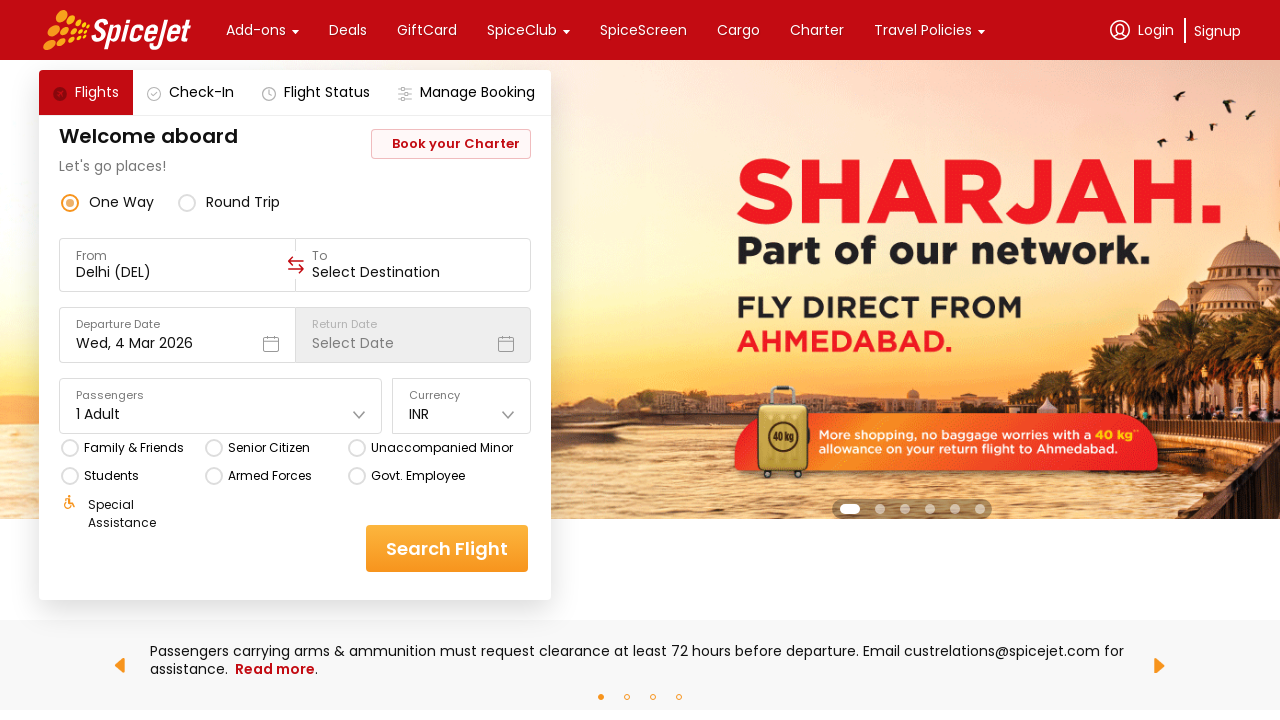

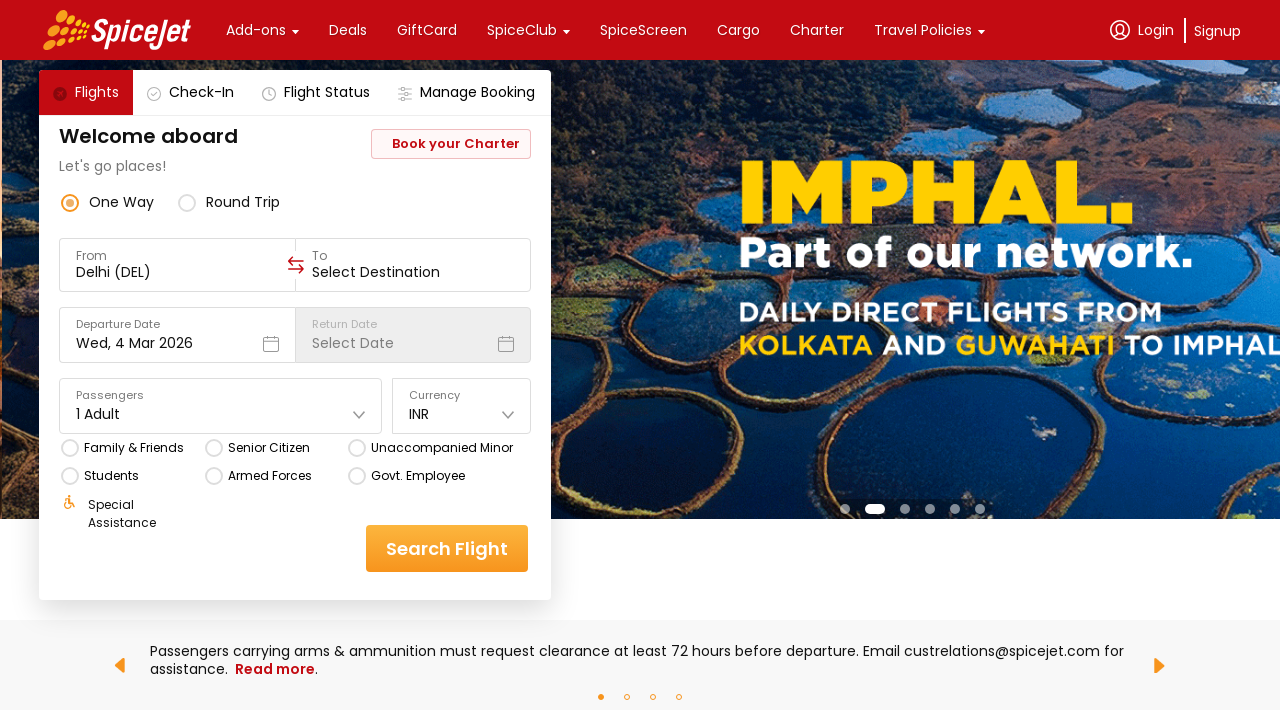